Navigates to JPL Space images page and clicks the full image button to view the featured Mars image

Starting URL: https://data-class-jpl-space.s3.amazonaws.com/JPL_Space/index.html

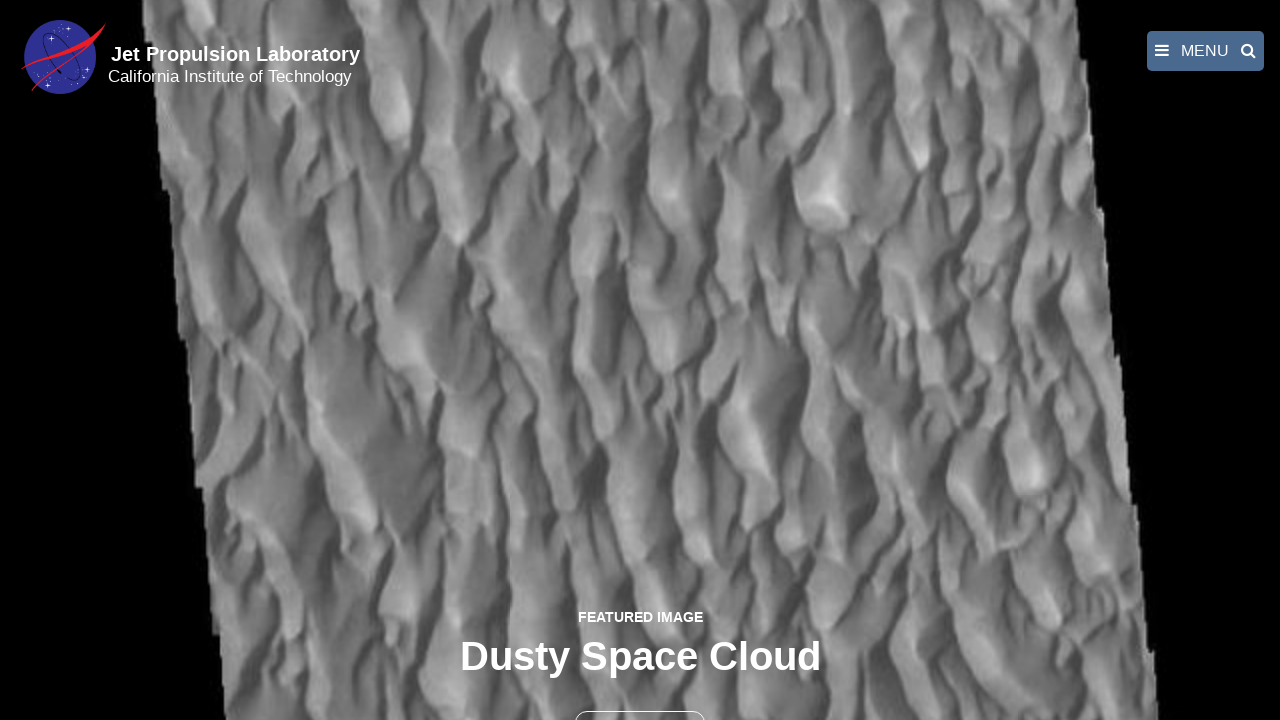

Navigated to JPL Space images page
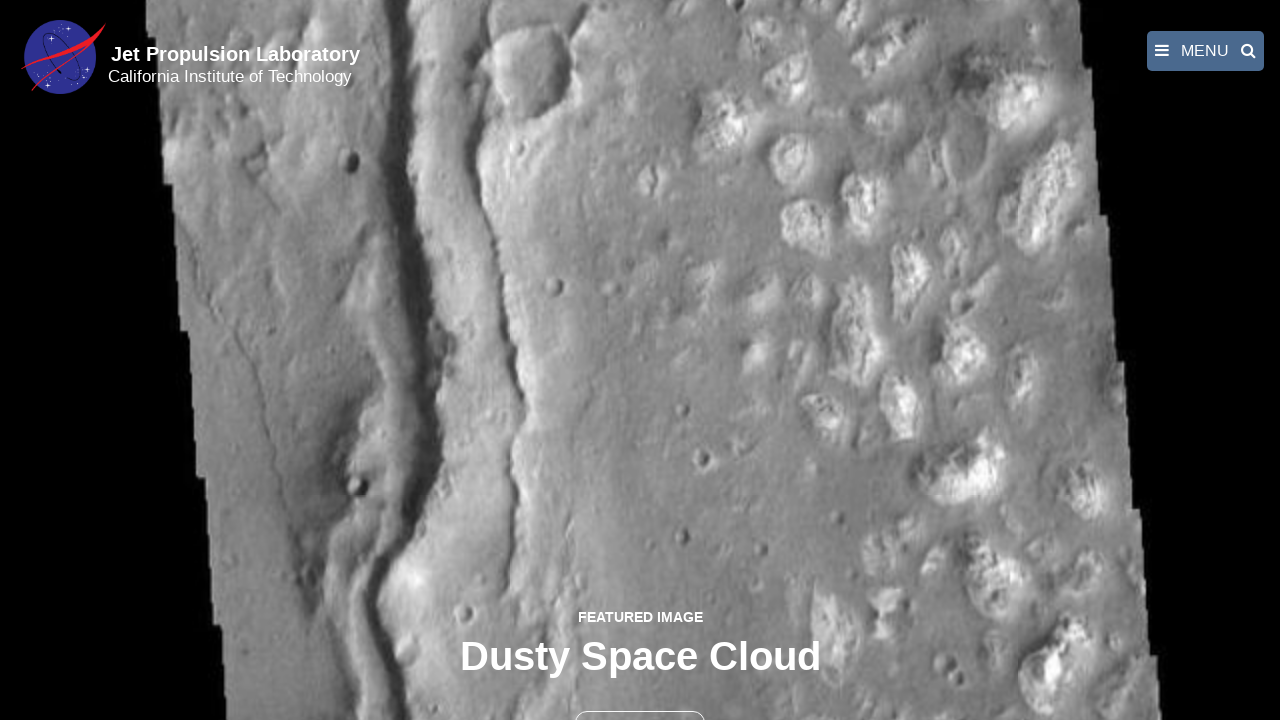

Clicked the full image button to view featured Mars image at (640, 699) on button >> nth=1
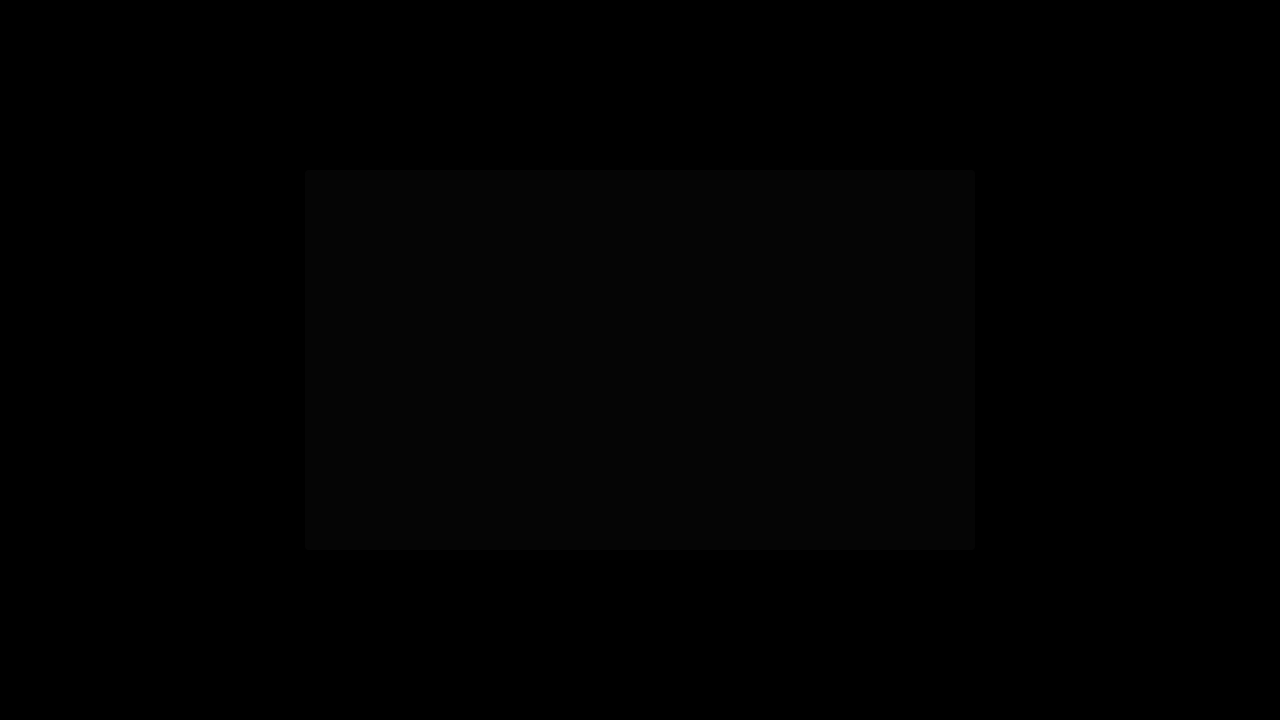

Featured Mars image loaded in fancybox
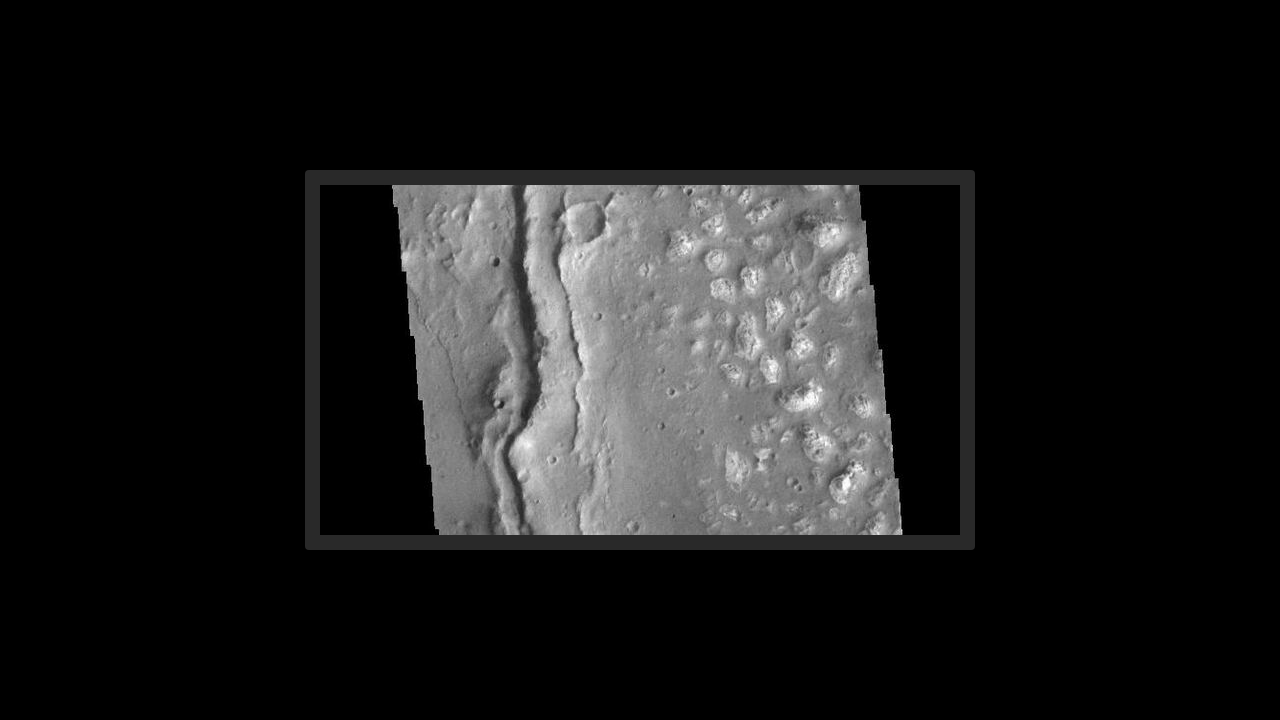

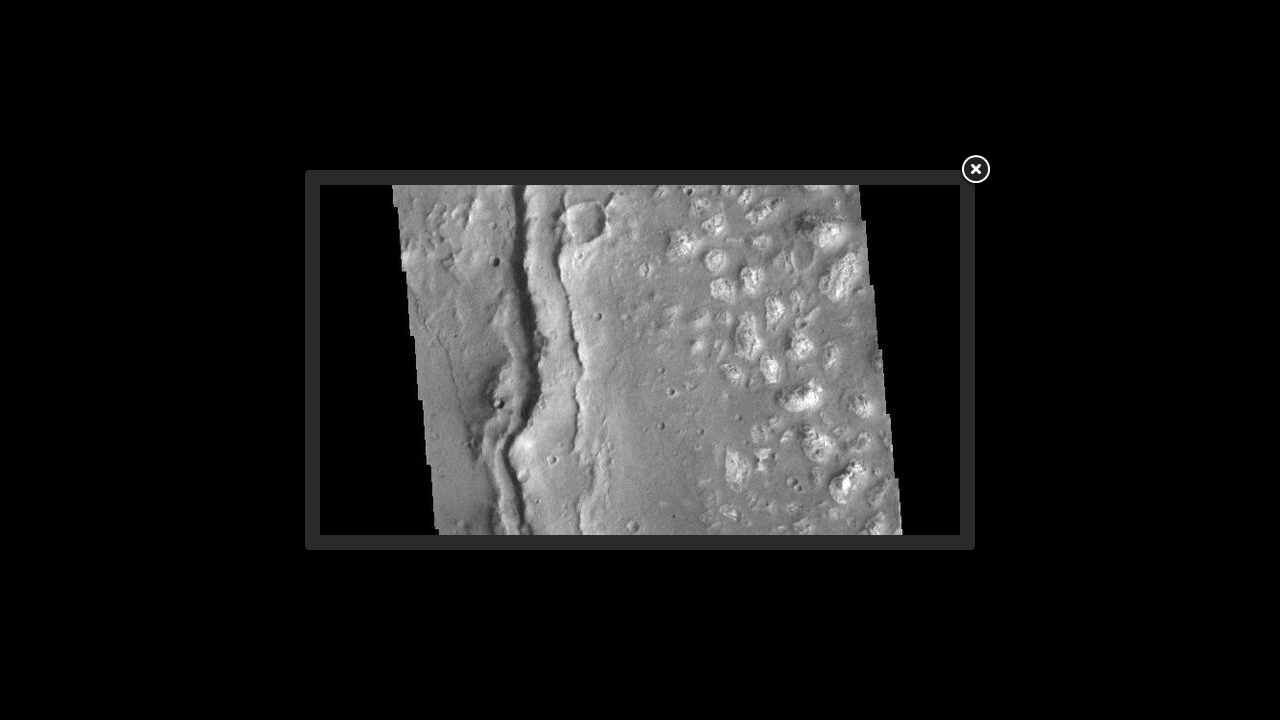